Validates that the current URL of the OrangeHRM login page matches the expected login URL.

Starting URL: https://opensource-demo.orangehrmlive.com/web/index.php/auth/login

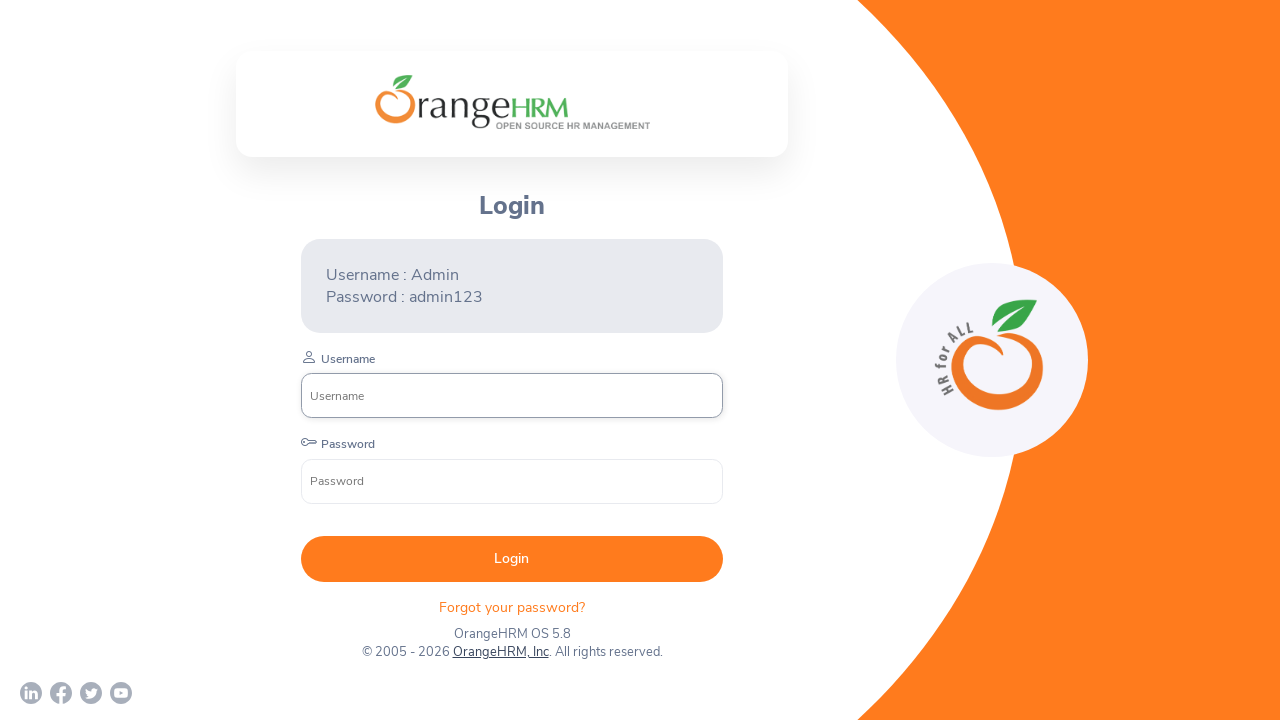

Waited for page to reach domcontentloaded state
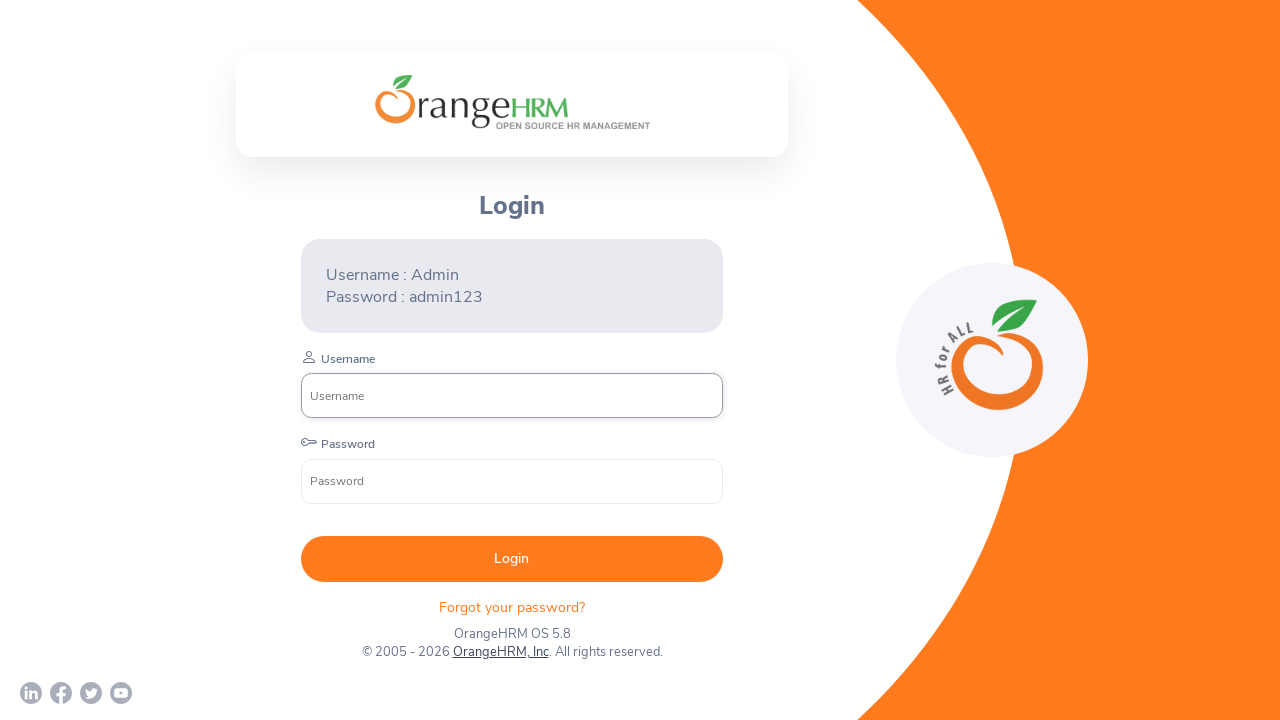

Verified current URL matches expected OrangeHRM login page URL
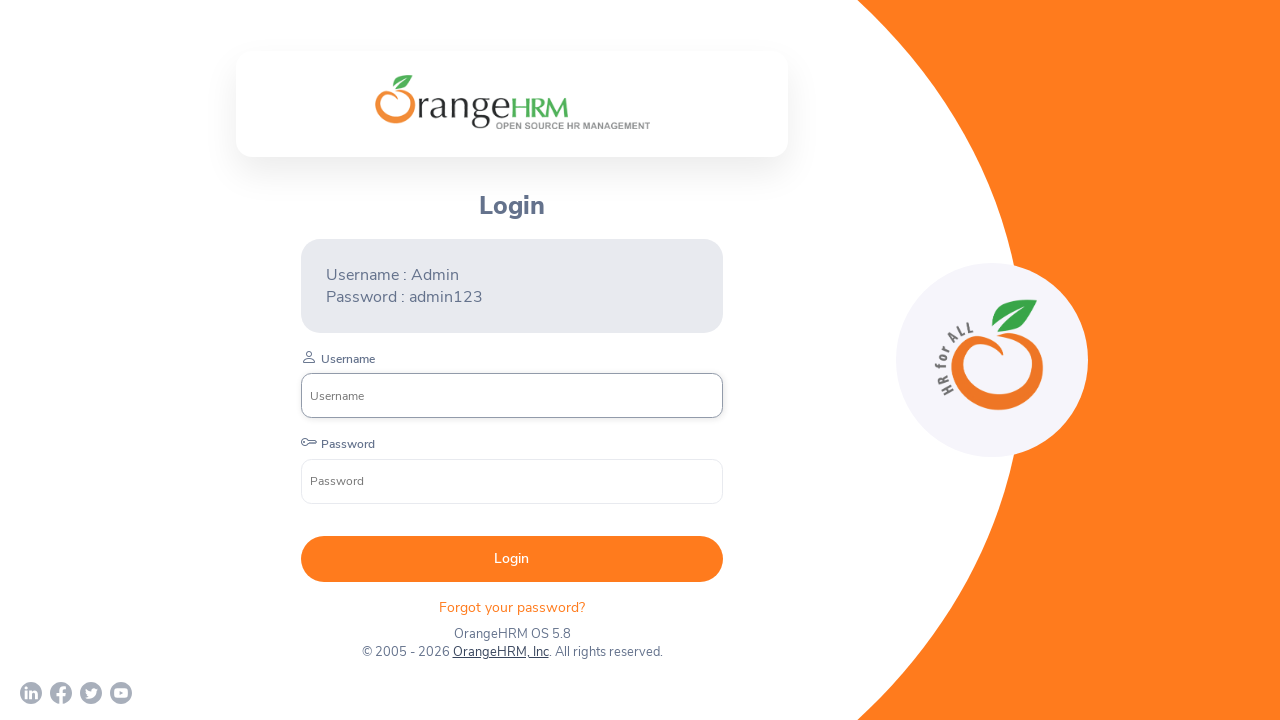

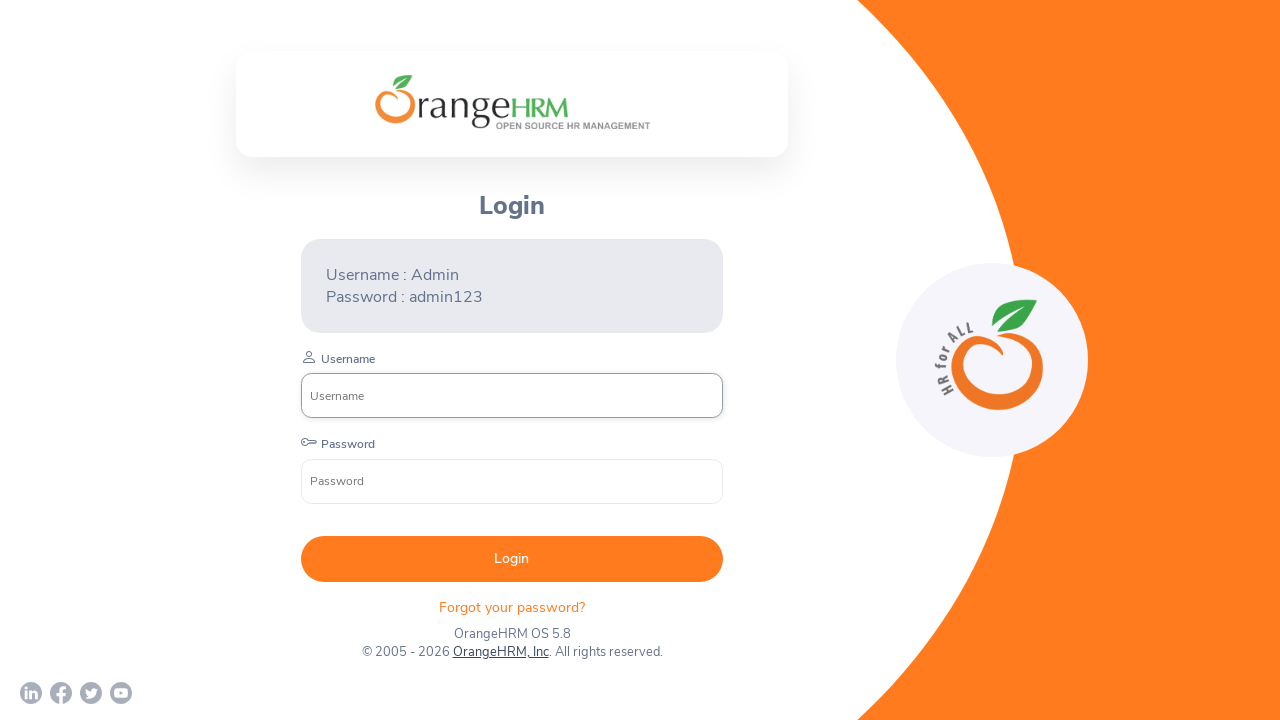